Tests multiple form fields including text input, password, textarea, and dropdown selection, then navigates back to index page

Starting URL: https://www.selenium.dev/selenium/web/web-form.html

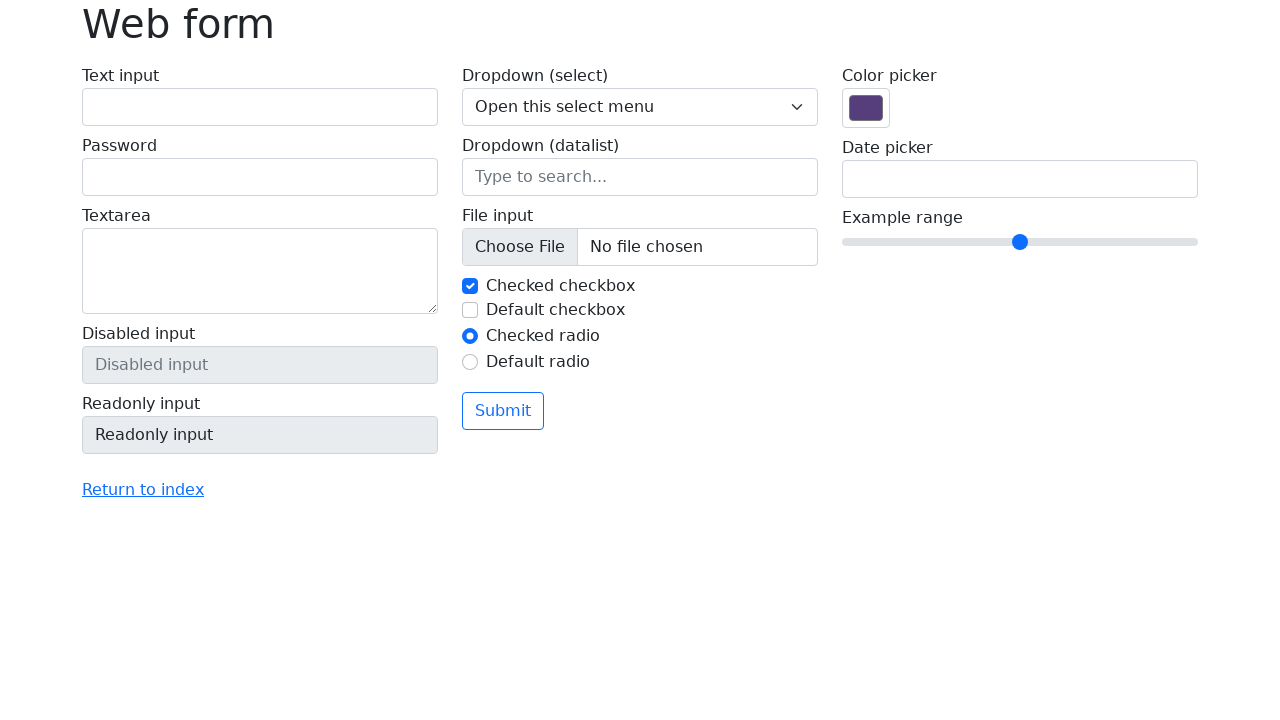

Filled text input field with 'test' on input#my-text-id
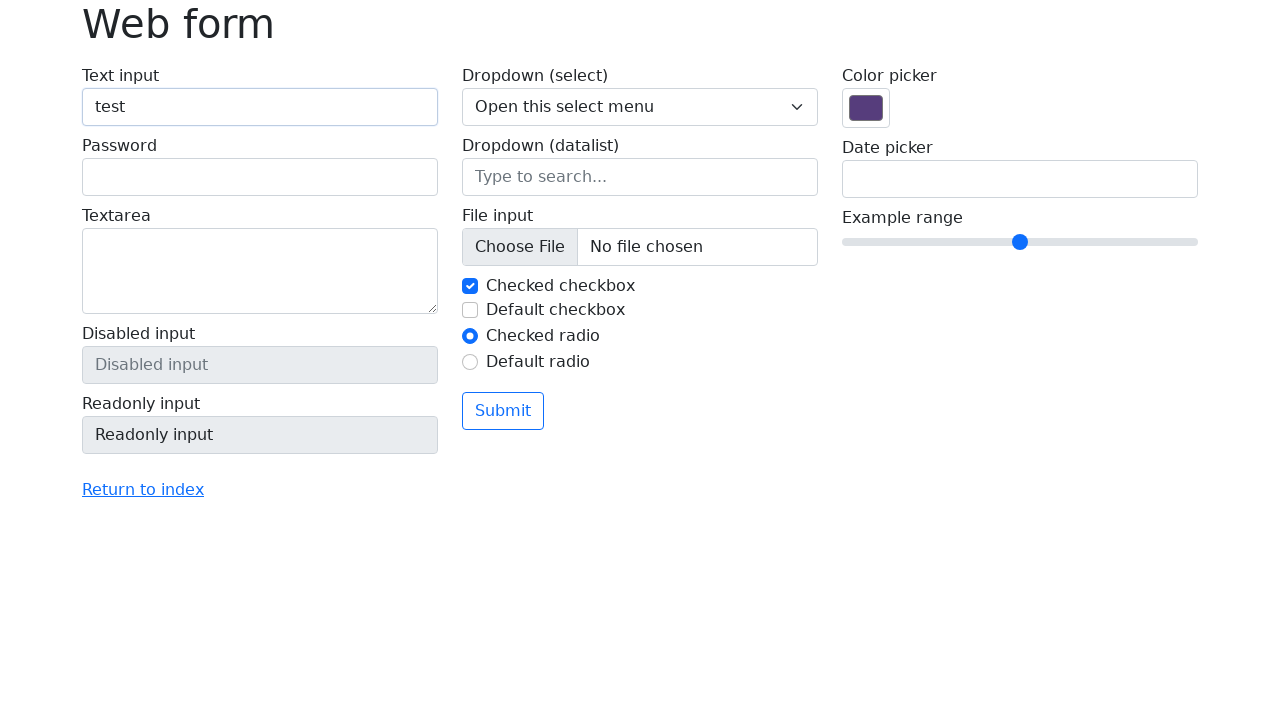

Filled password input field with '12345678' on input[name='my-password']
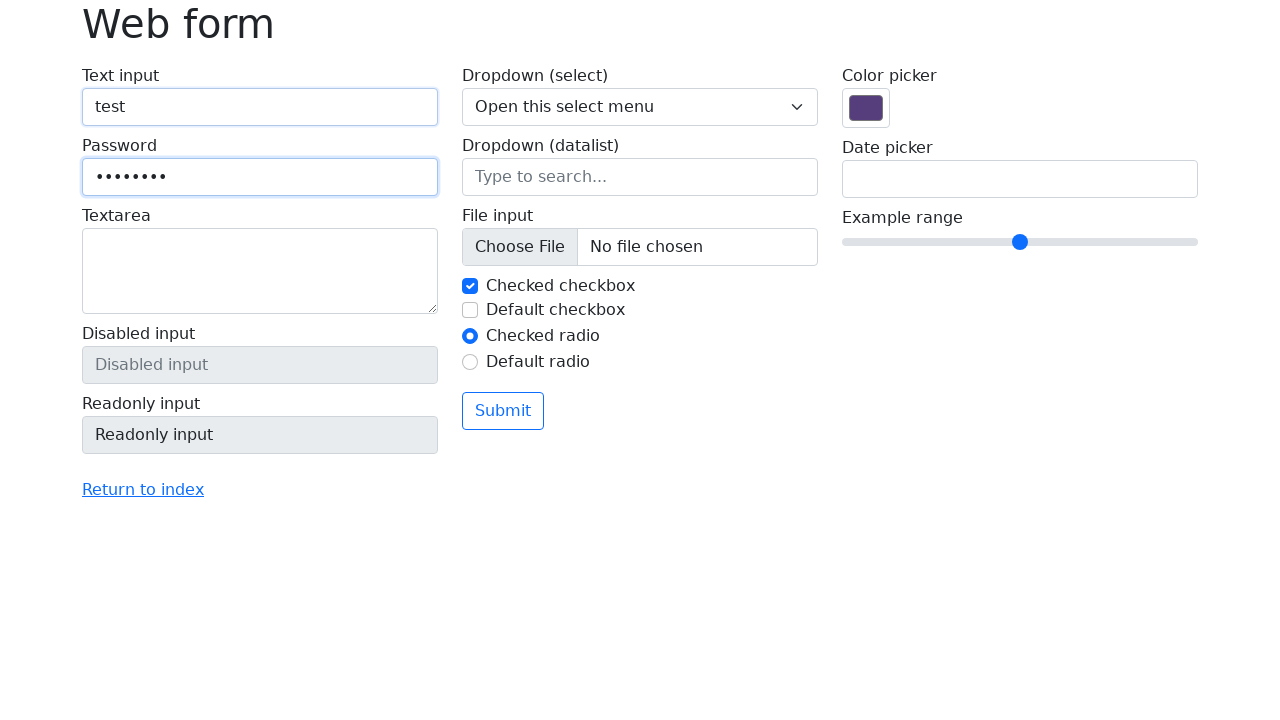

Filled textarea with 'This is a test text for text area' on textarea[name='my-textarea']
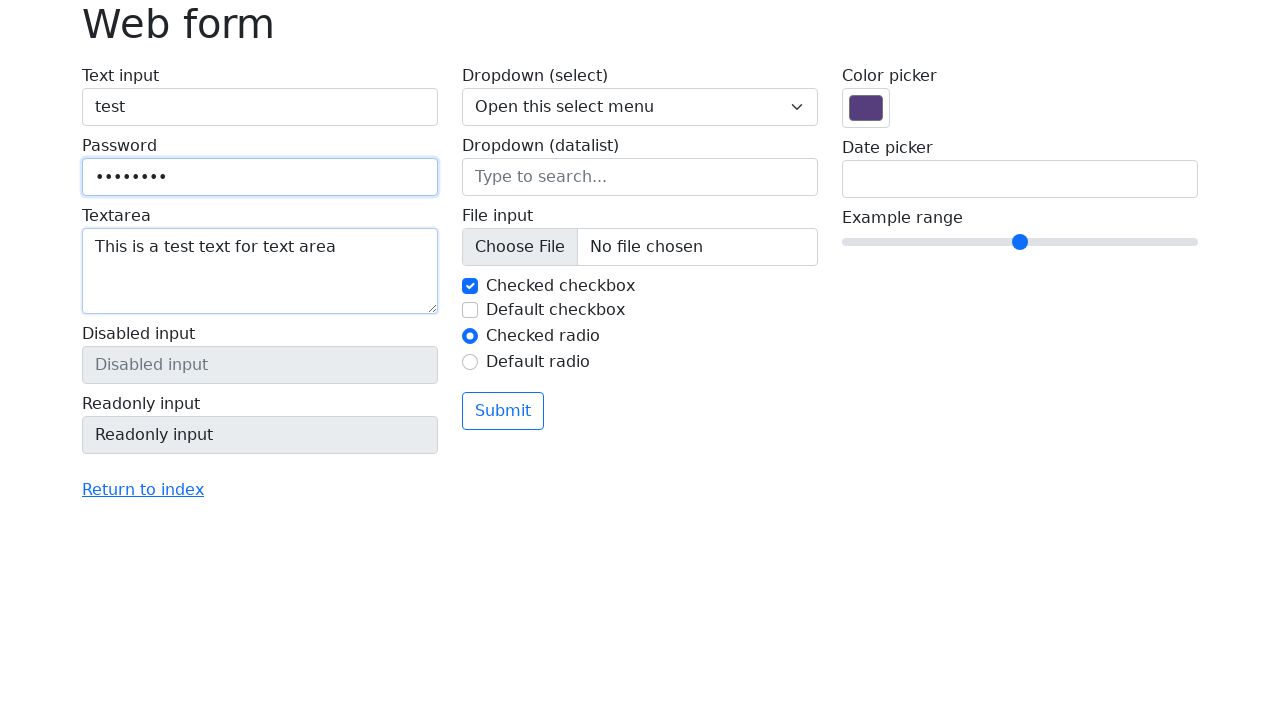

Clicked 'Return to index' link at (143, 490) on a:has-text('Return to index')
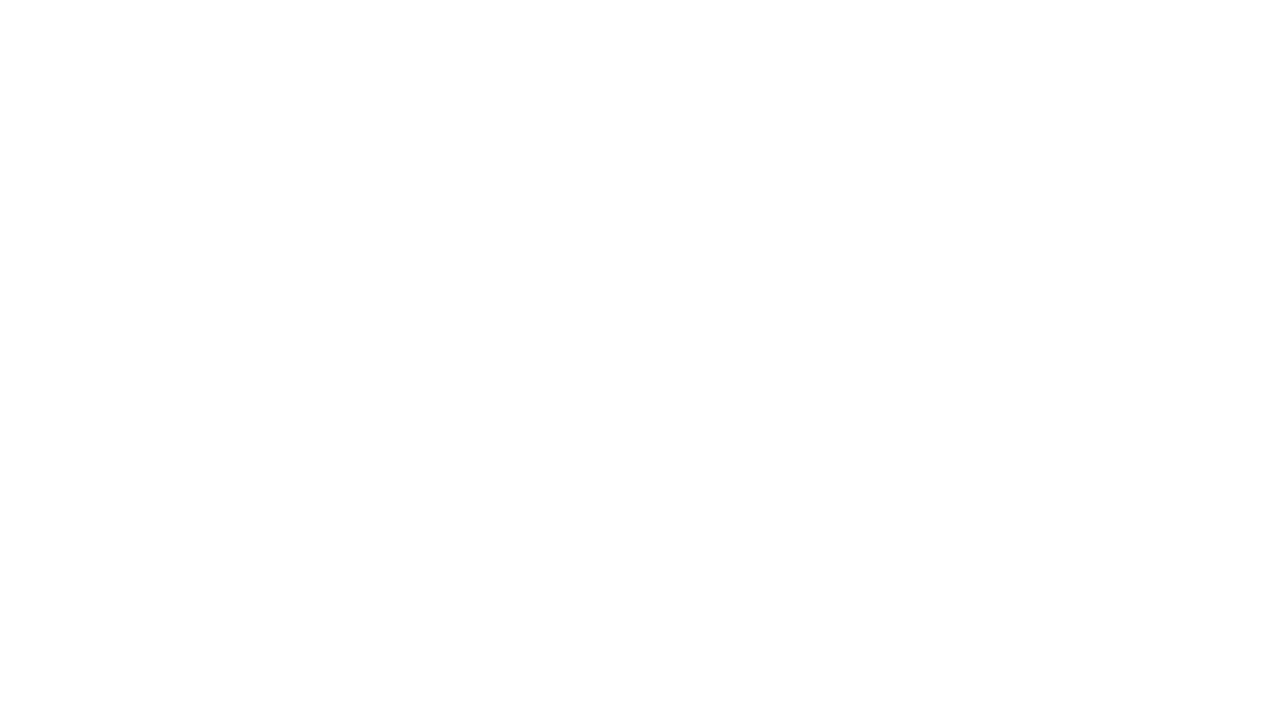

Navigated to index page
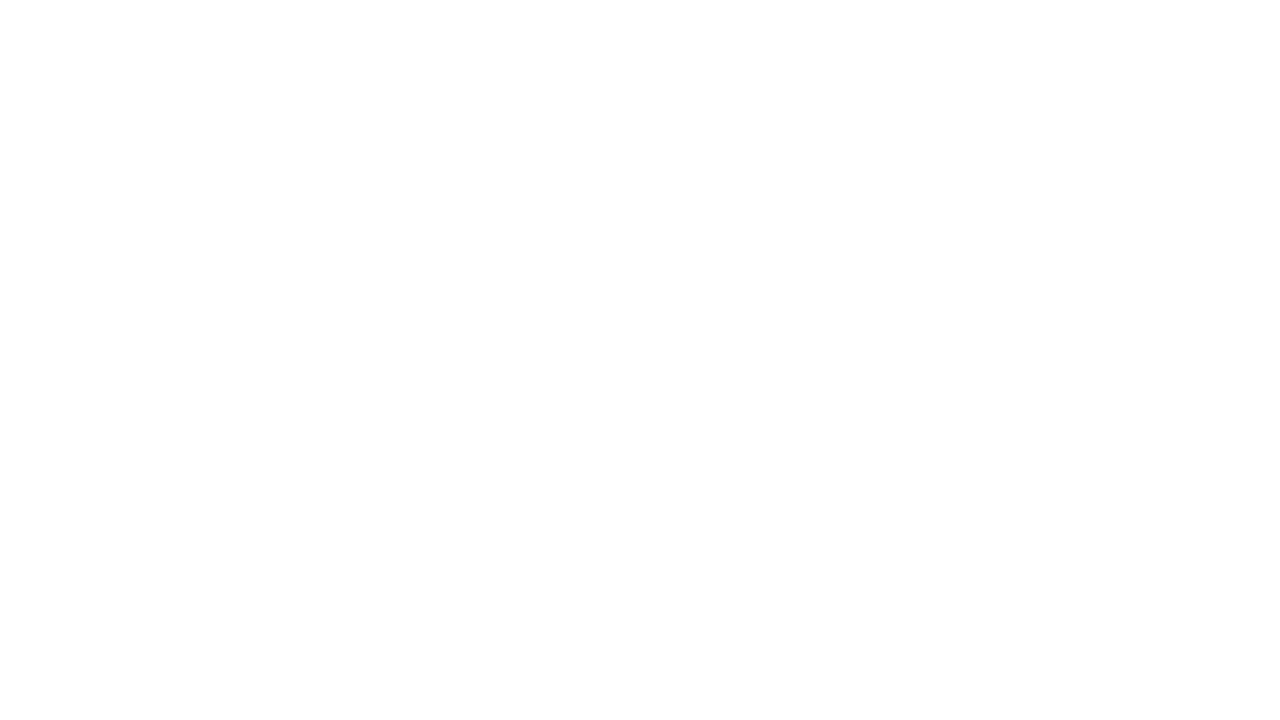

Navigated back to web form page
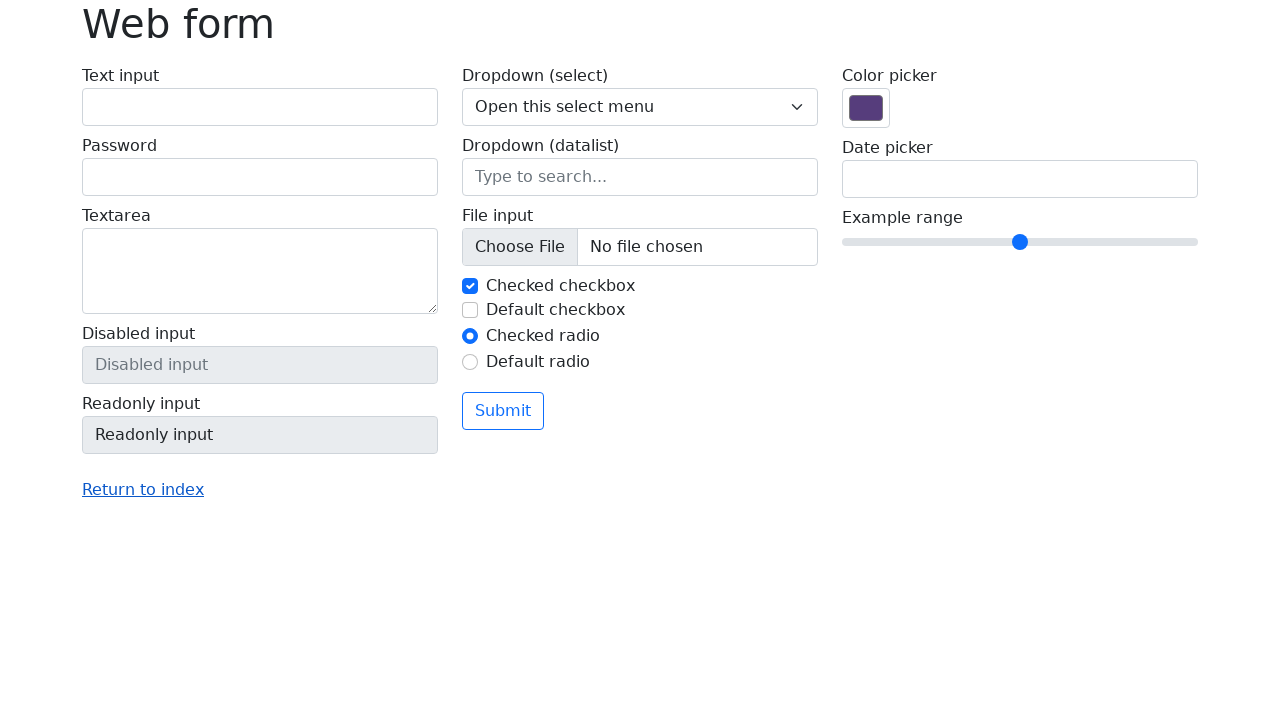

Dropdown selector 'my-select' is visible
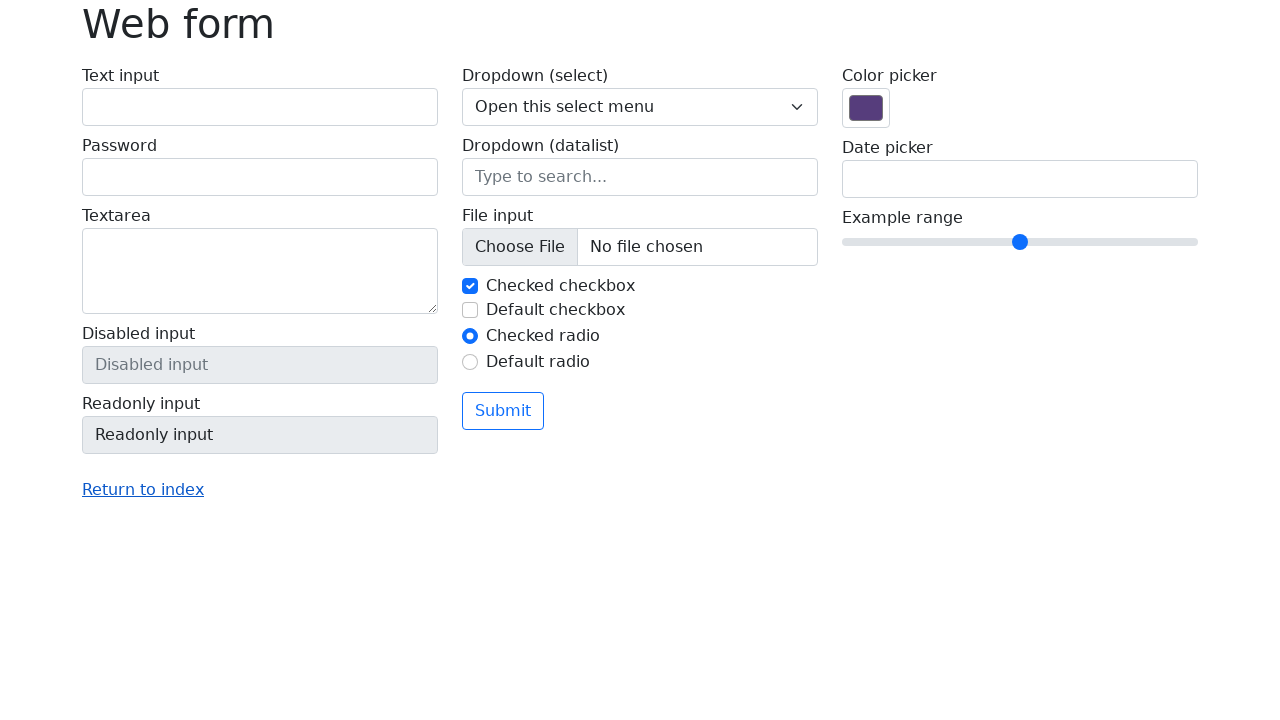

Selected option '1' from dropdown on select[name='my-select']
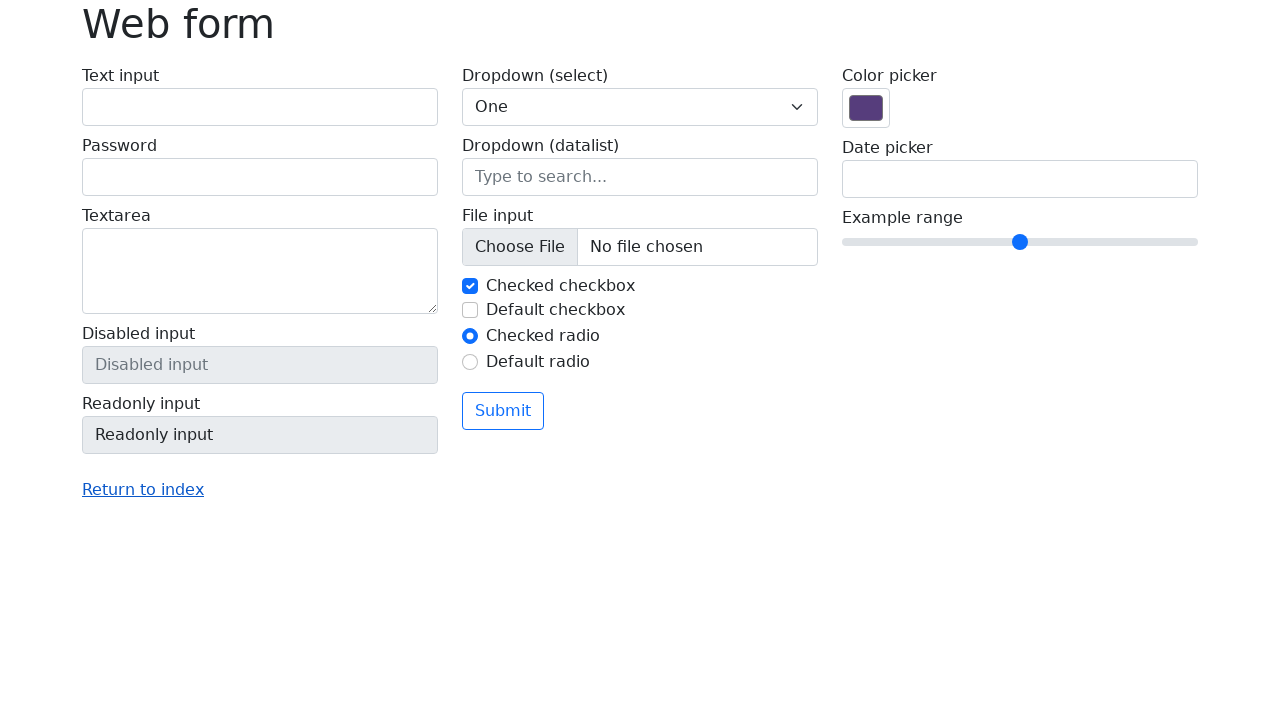

Selected option '2' from dropdown on select[name='my-select']
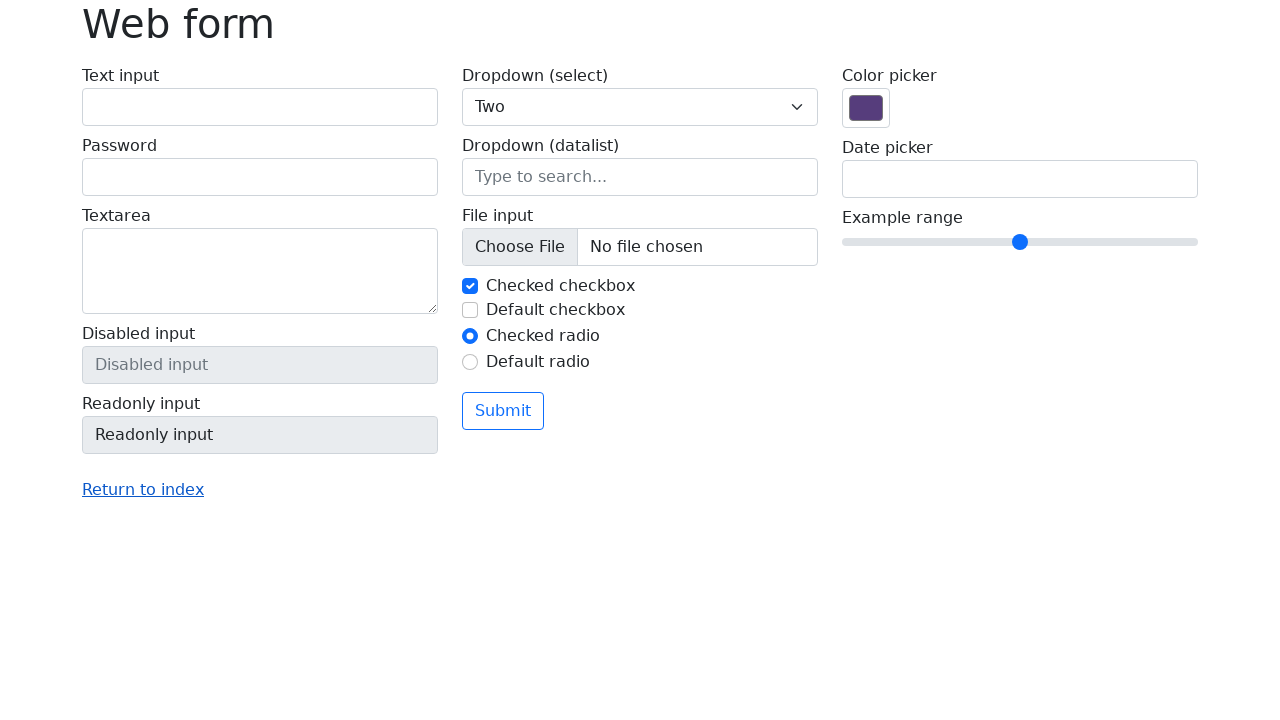

Selected option '3' from dropdown on select[name='my-select']
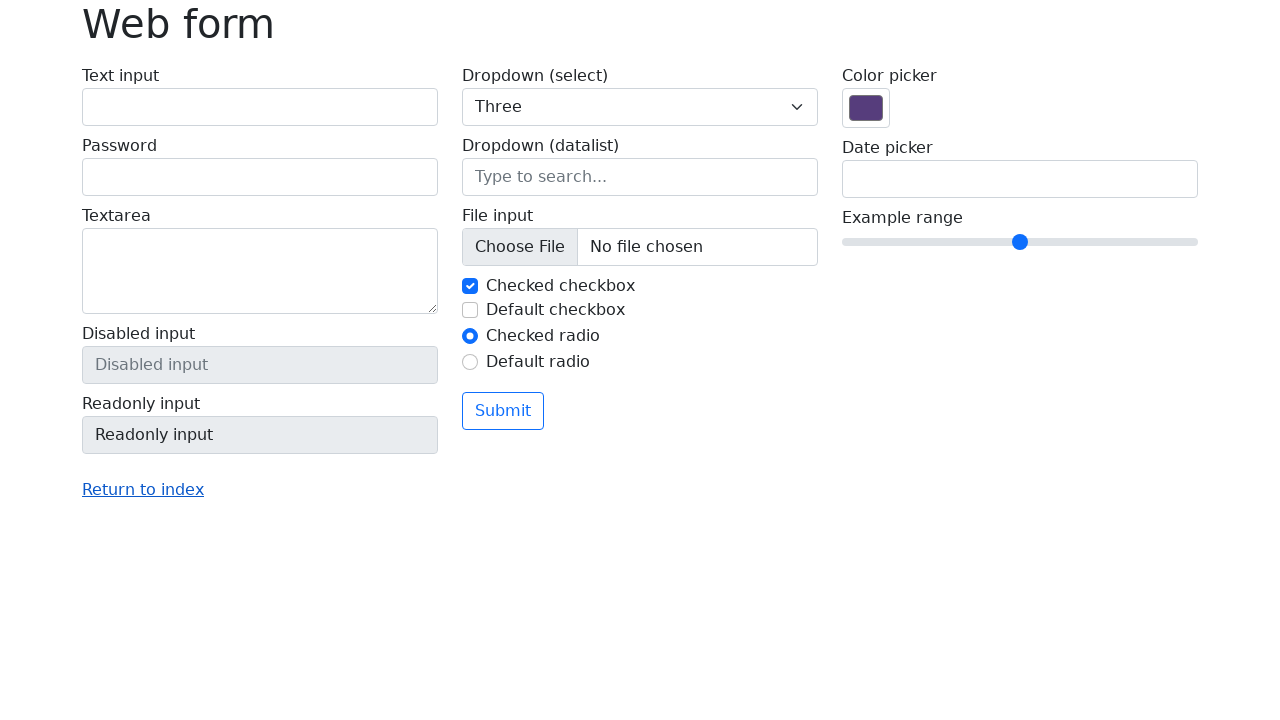

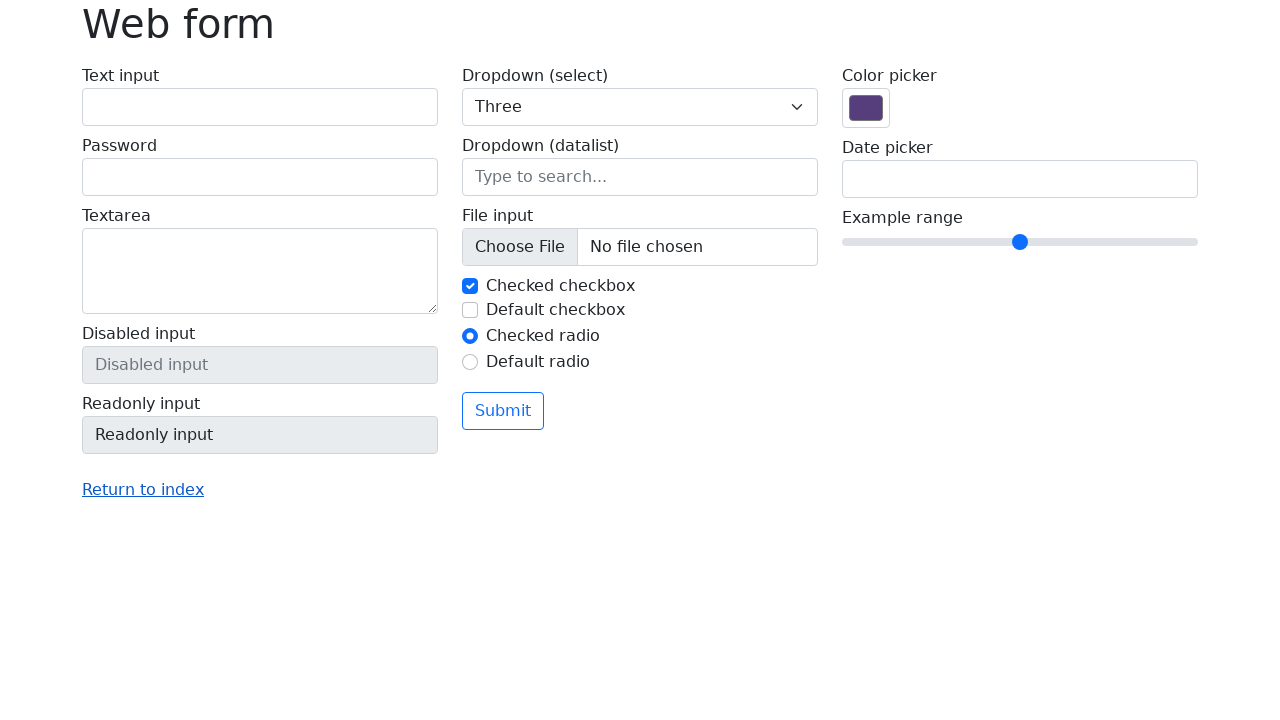